Tests confirm box alert handling by clicking the confirm button and accepting the confirmation dialog

Starting URL: https://demoqa.com/alerts

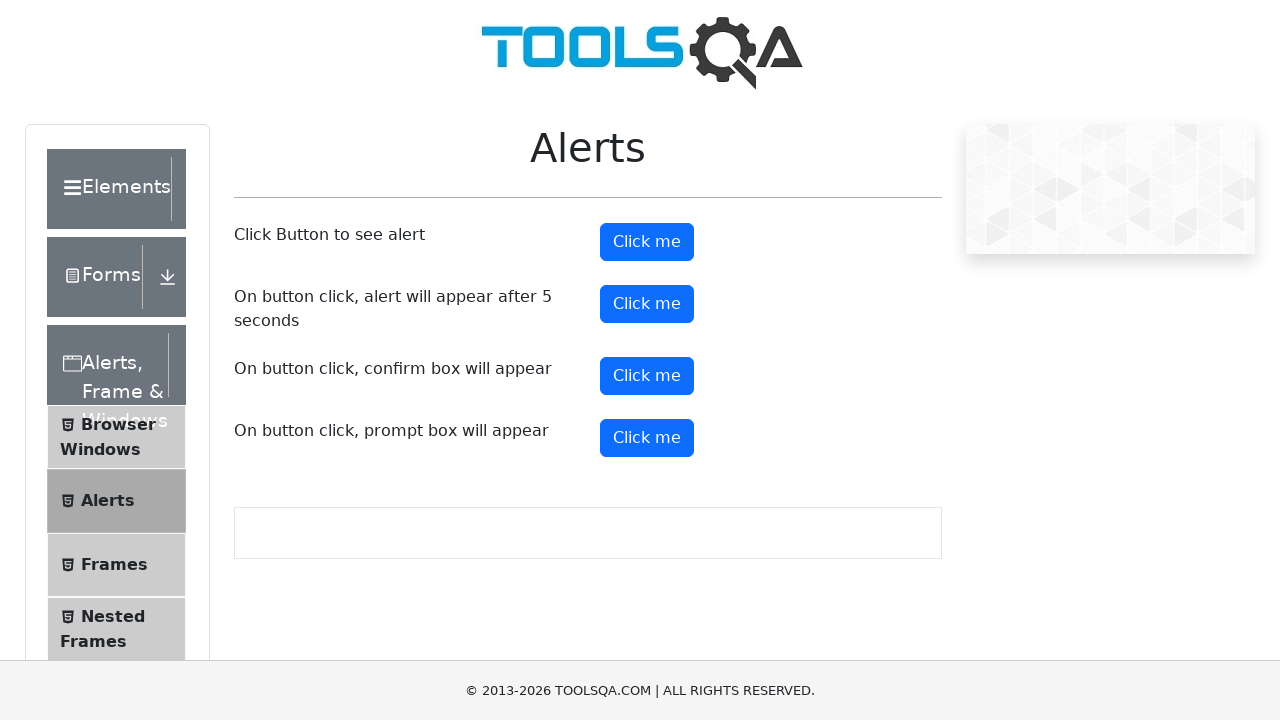

Set up dialog handler to accept confirm dialogs
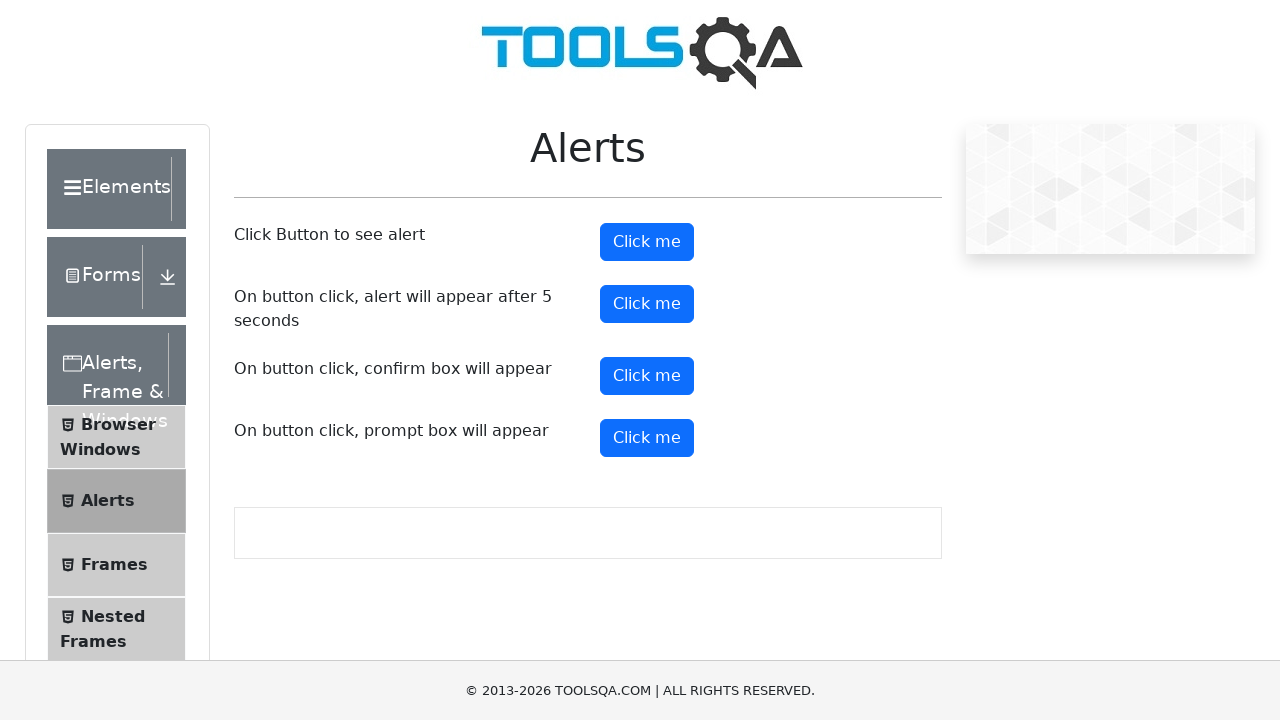

Scrolled down to make confirm button visible
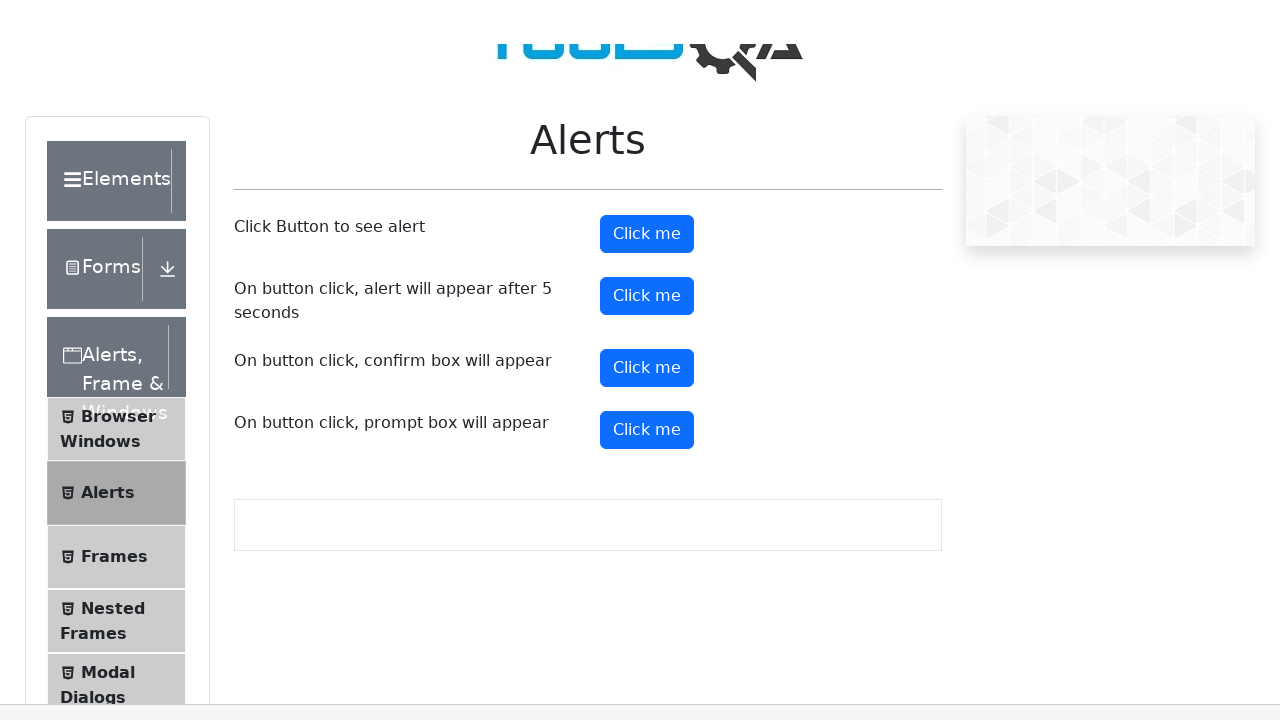

Clicked the confirm button to trigger confirmation dialog at (647, 0) on button#confirmButton
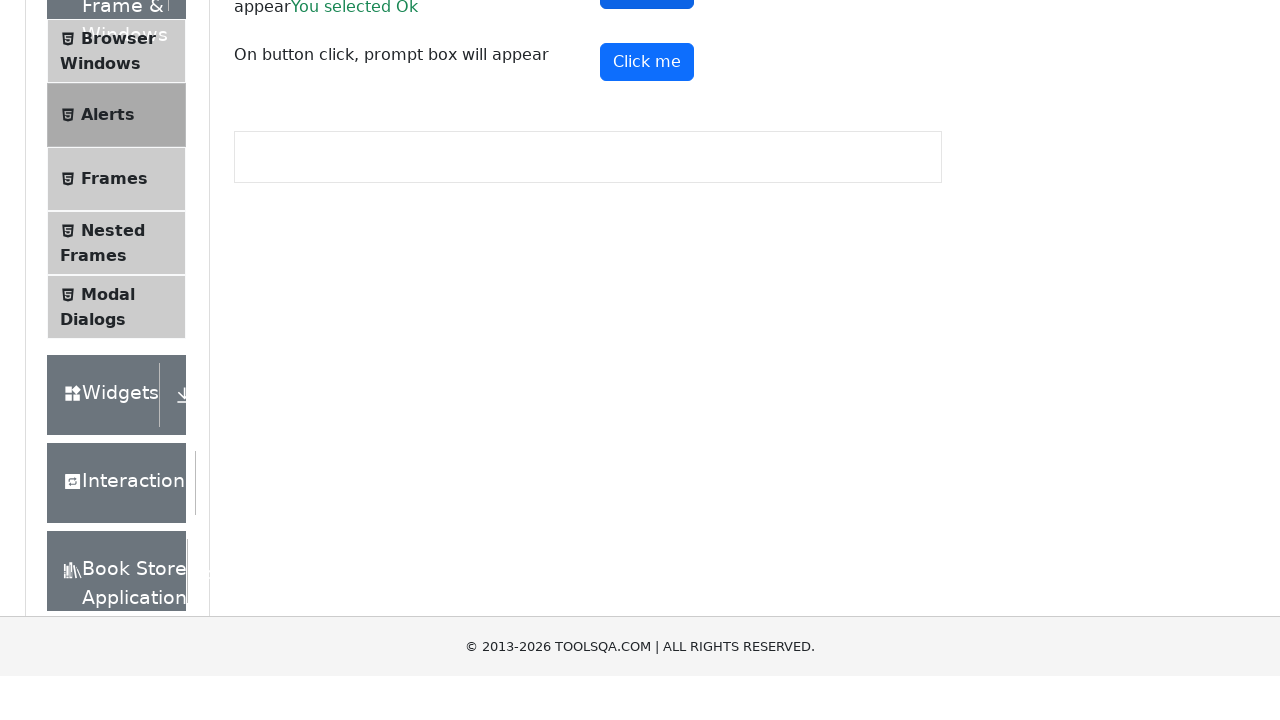

Confirmation dialog accepted and result displayed
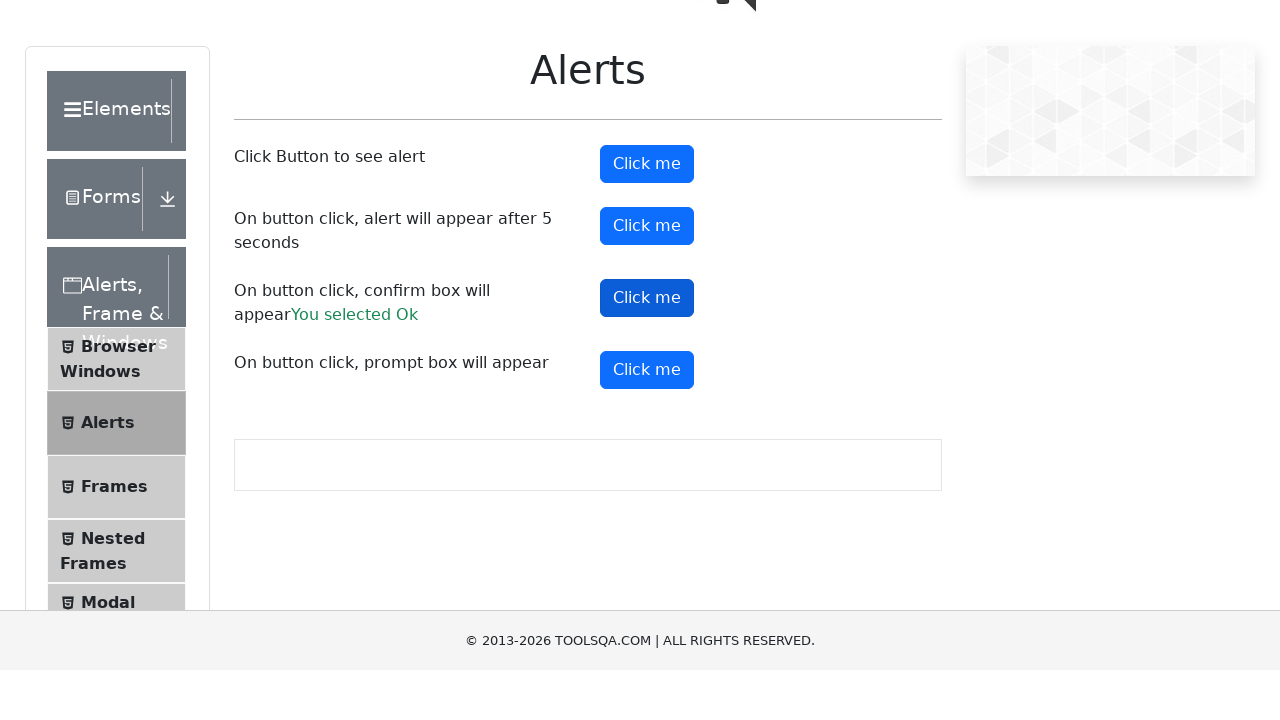

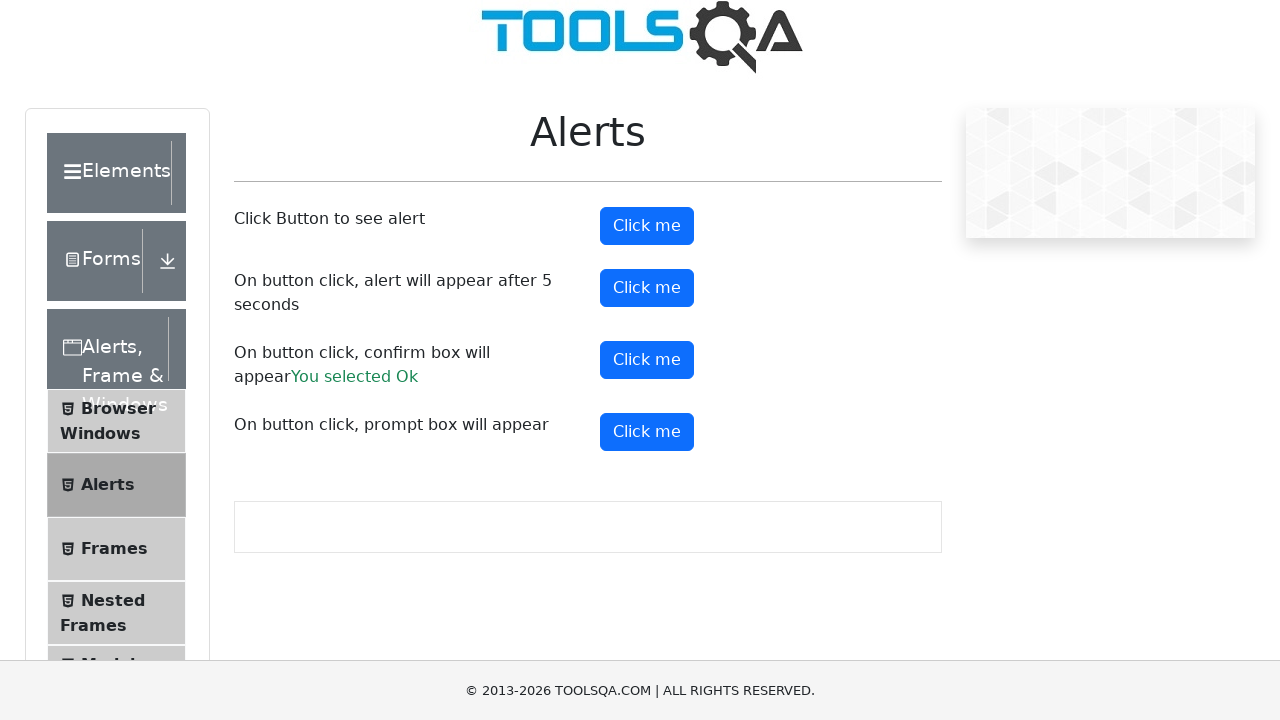